Tests form submission by filling username and password fields then clicking the submit button

Starting URL: https://testpages.herokuapp.com/styled/basic-html-form-test.html

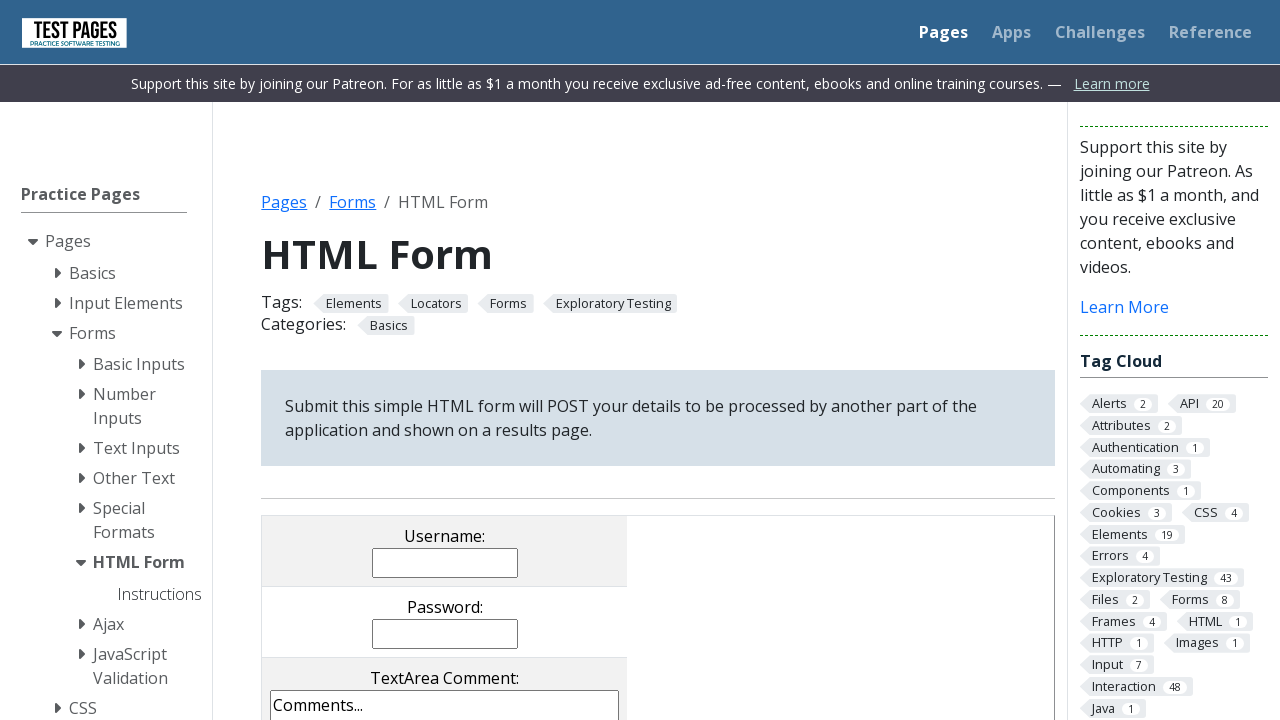

Navigated to form page
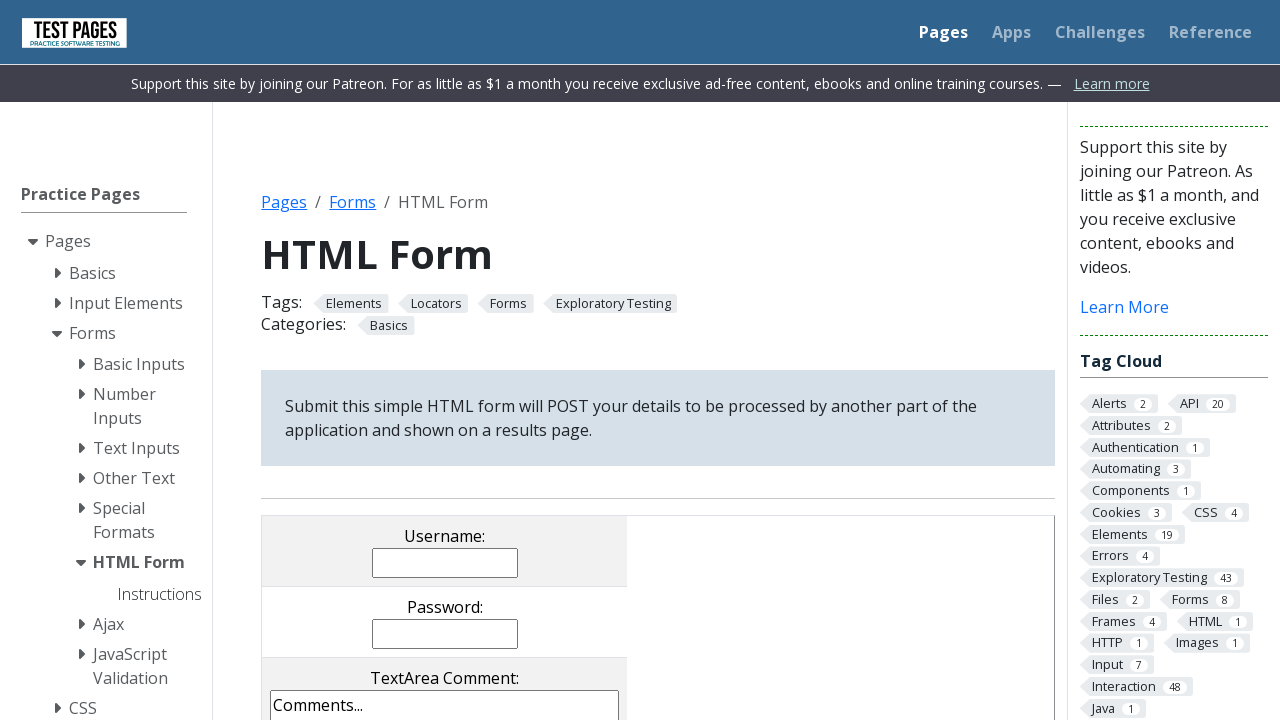

Filled username field with 'johnDoe123' on xpath=//input[@name='username']
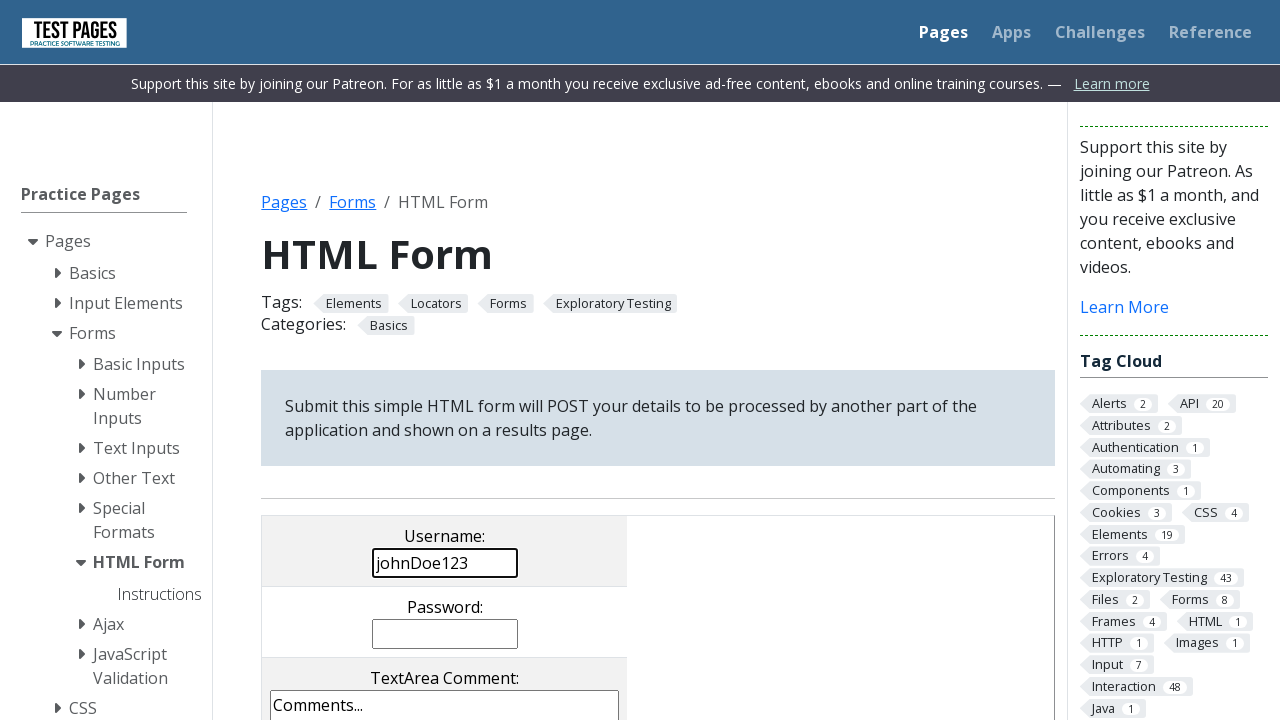

Filled password field with 'myPassword789' on xpath=//input[@name='password']
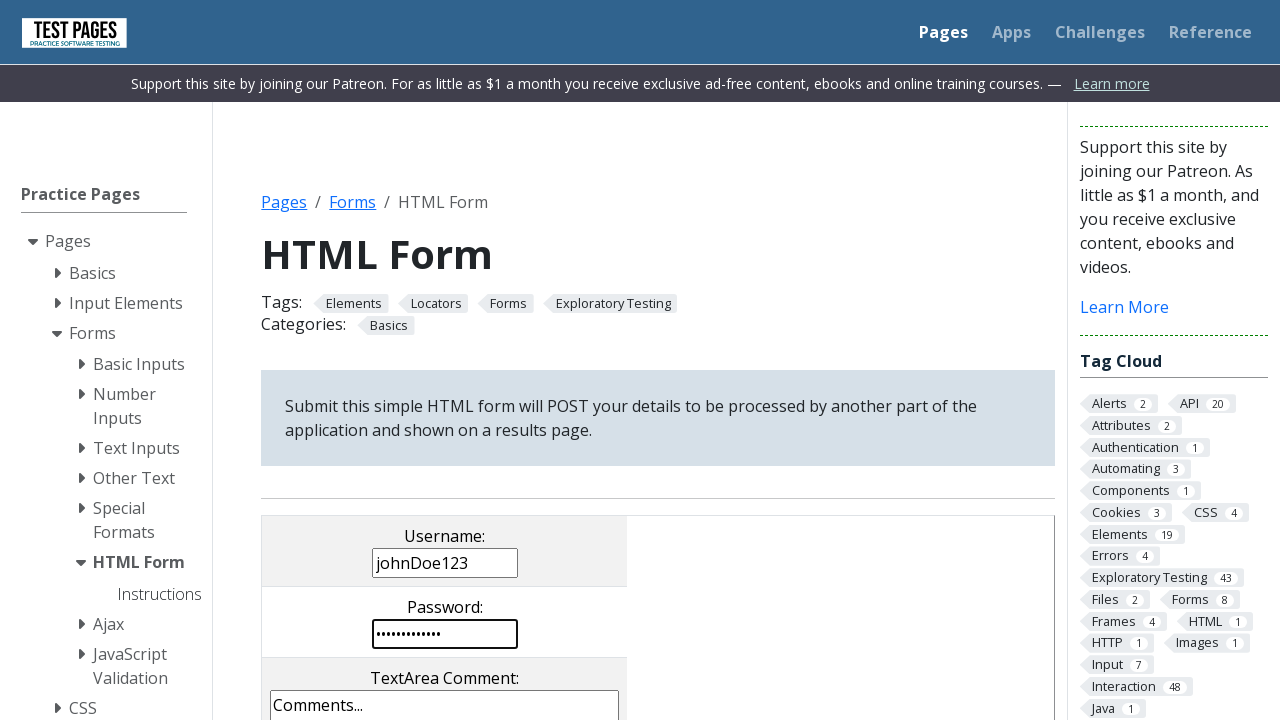

Clicked submit button to submit form at (504, 360) on xpath=//input[@value='submit']
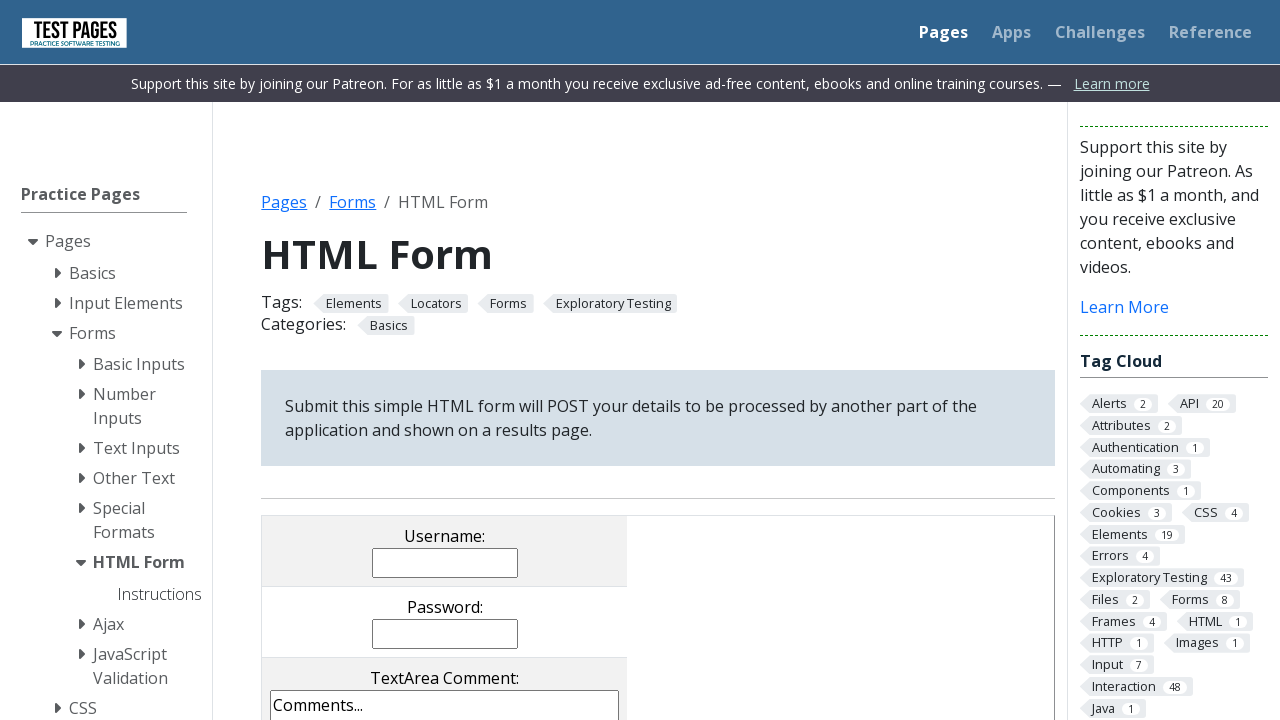

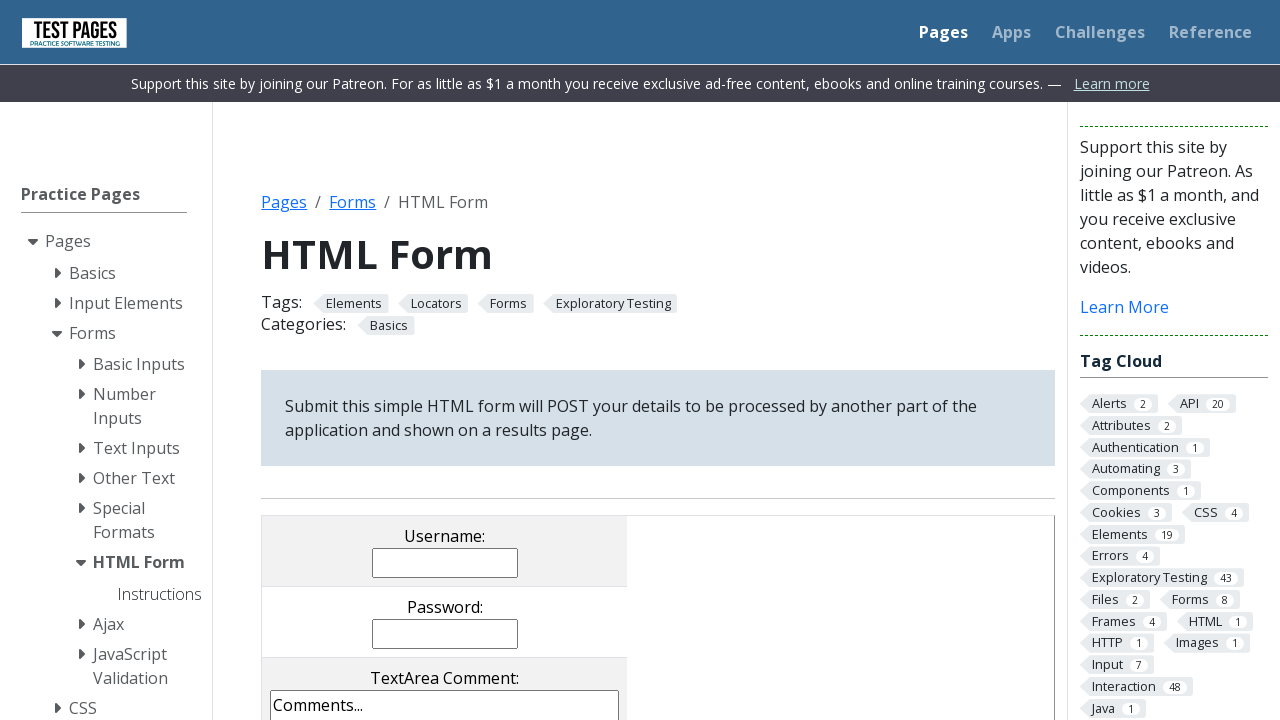